Tests finding a link by calculated text (pi^e*10000), clicking it, then filling out a form with first name, last name, city, and country fields, and submitting the form.

Starting URL: http://suninjuly.github.io/find_link_text

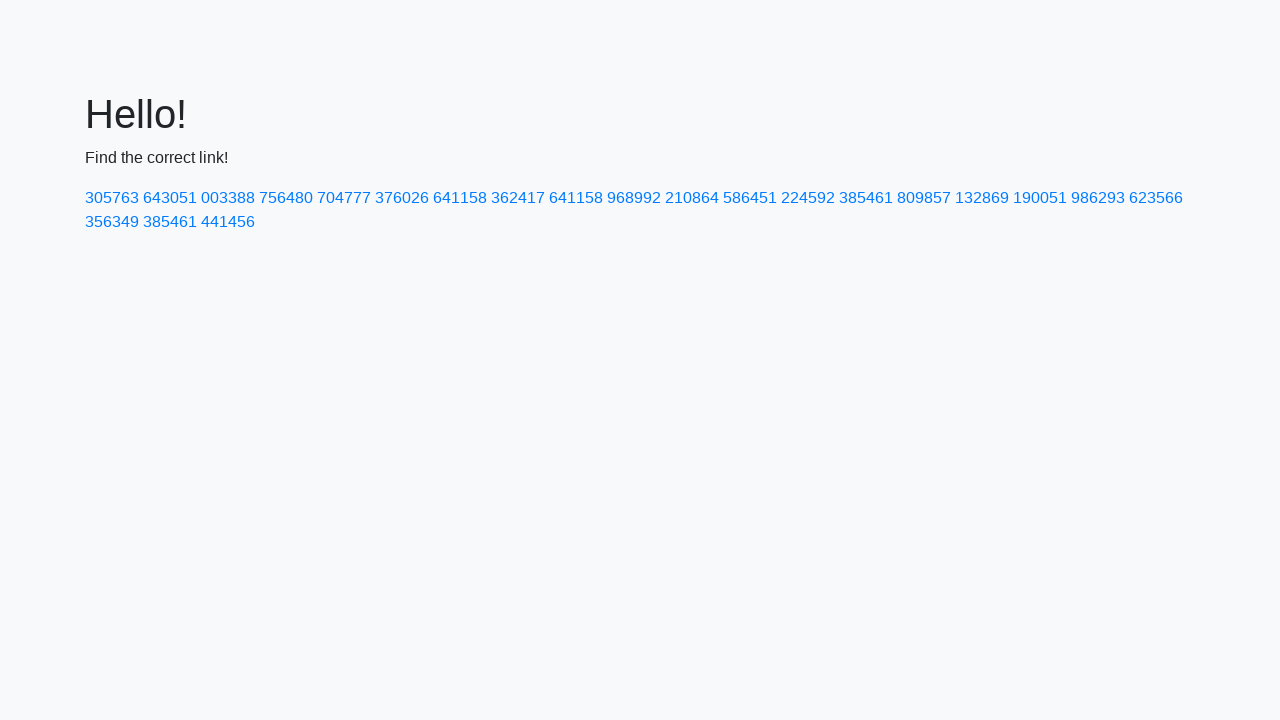

Clicked link with calculated text value: 224592 at (808, 198) on text=224592
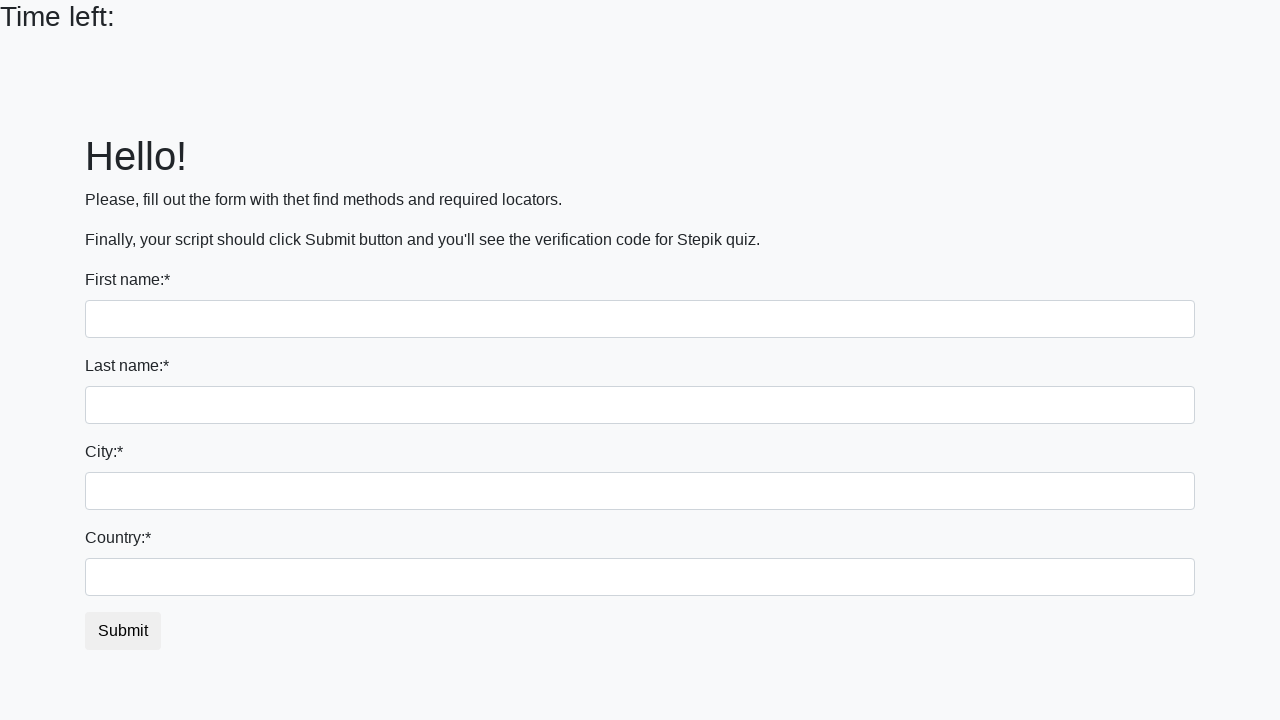

Filled first name field with 'Ivan' on input
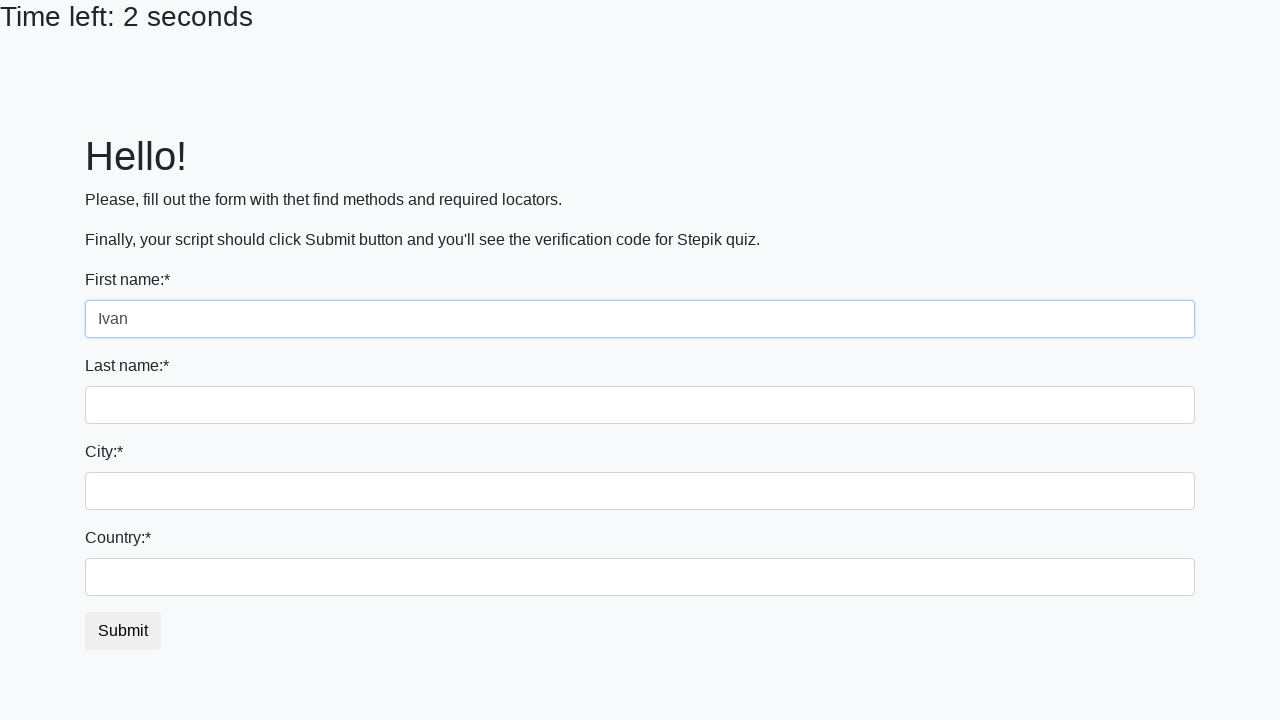

Filled last name field with 'Petrov' on input[name='last_name']
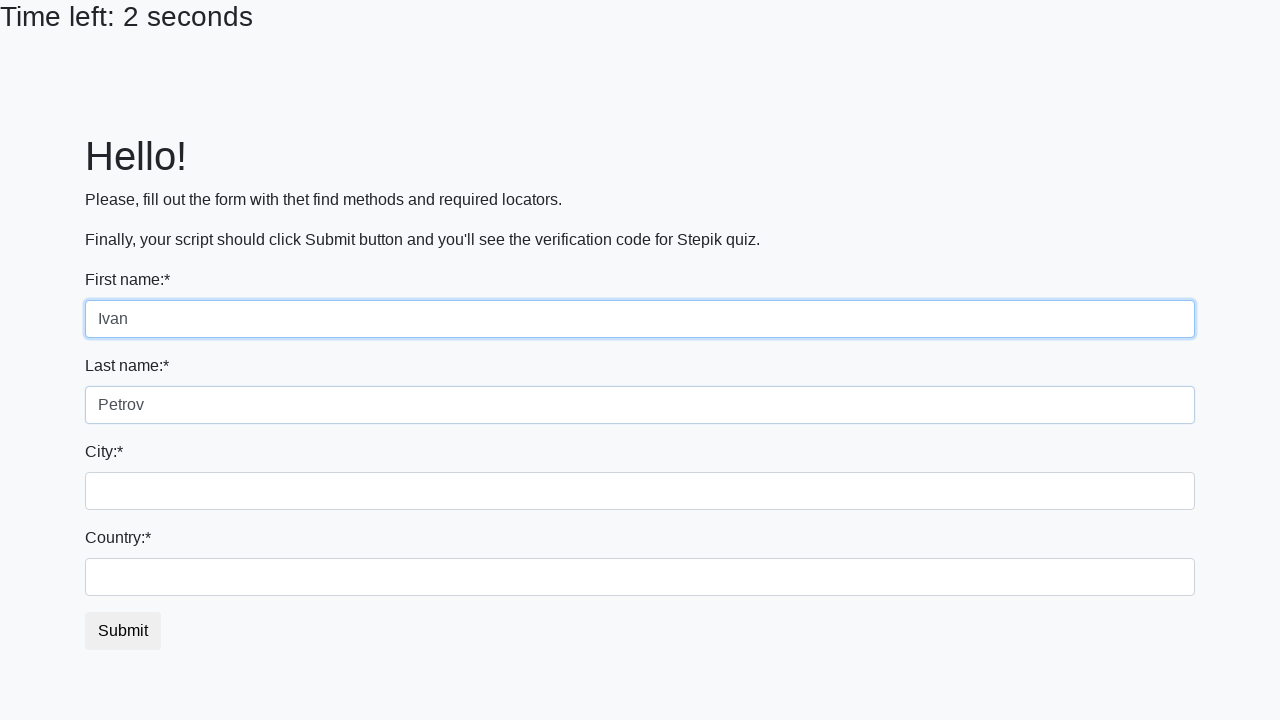

Filled city field with 'Smolensk' on .city
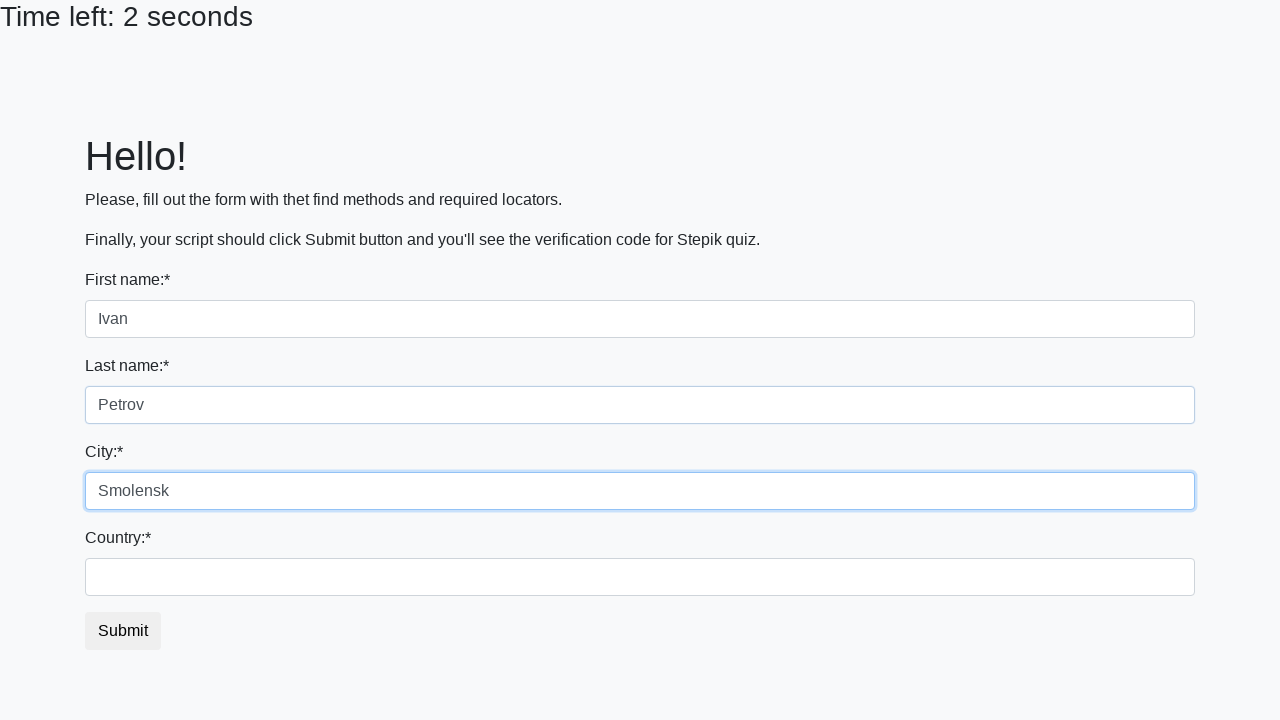

Filled country field with 'Russia' on #country
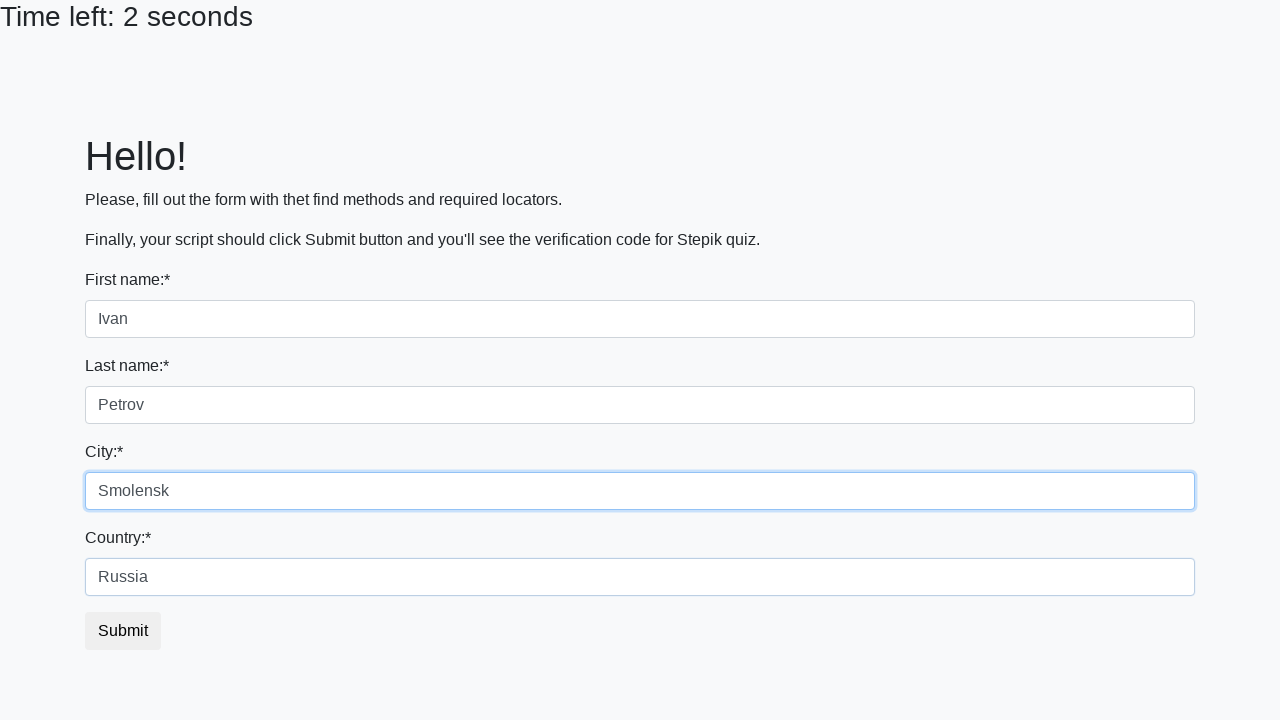

Clicked submit button to submit the form at (123, 631) on button.btn
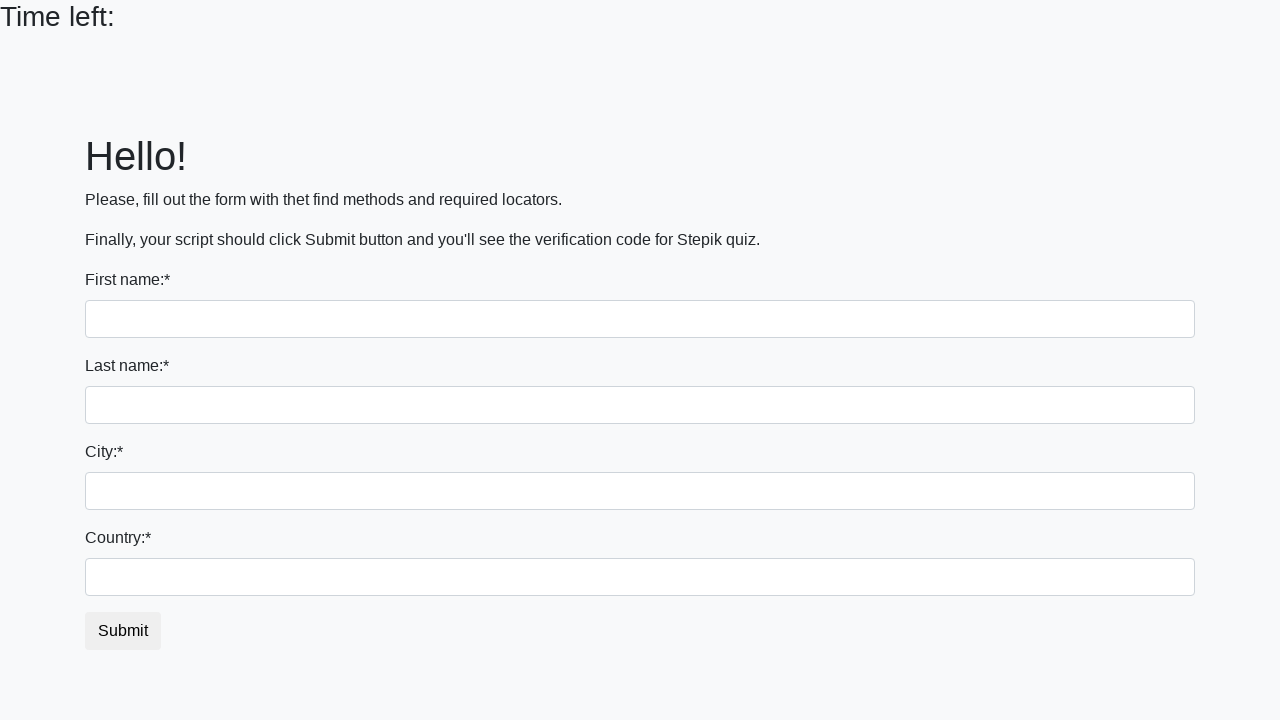

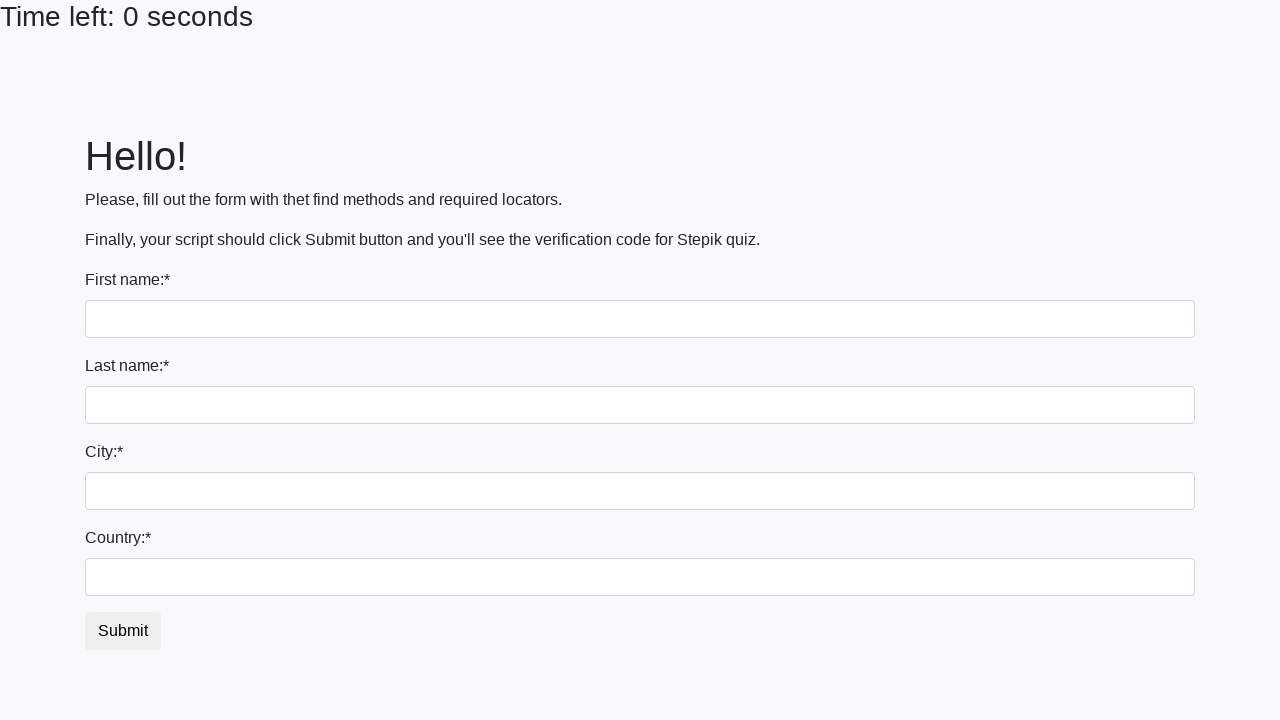